Tests the DemoQA web tables functionality by navigating to the Elements section, opening Web Tables, and adding a new record with first name, last name, email, age, salary, and department information.

Starting URL: https://demoqa.com/

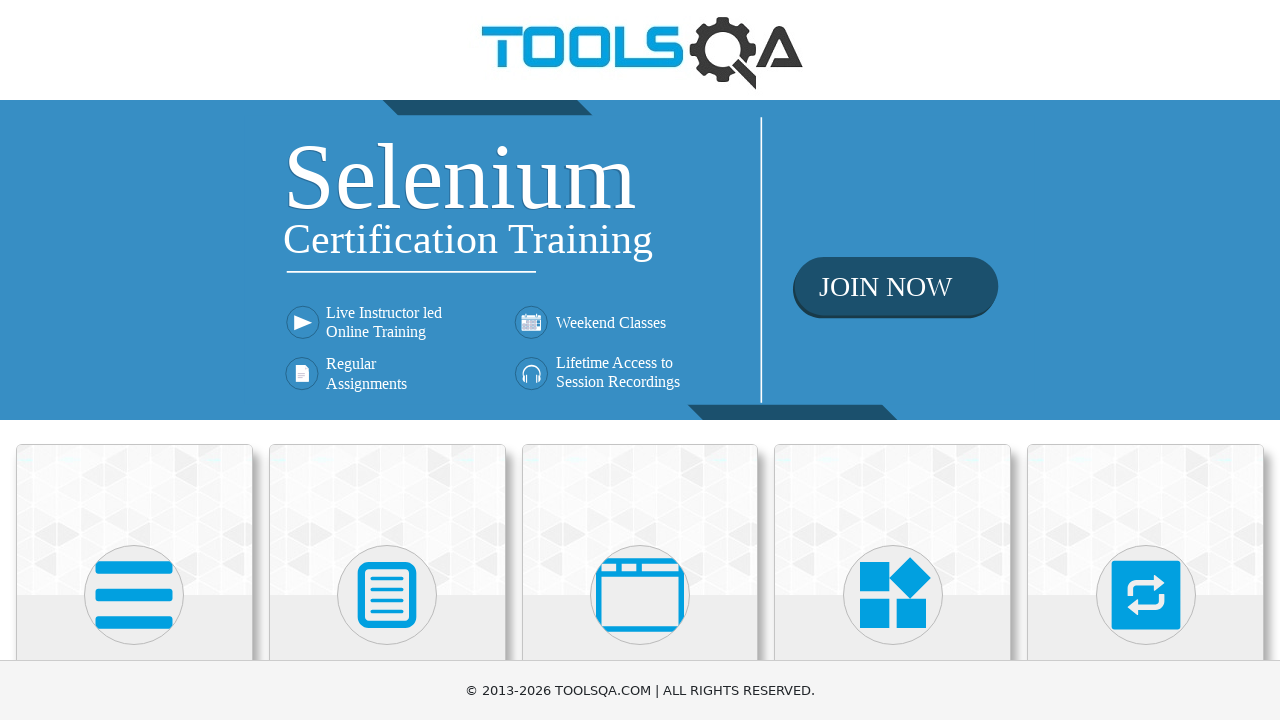

Scrolled down 450px to view Elements cards
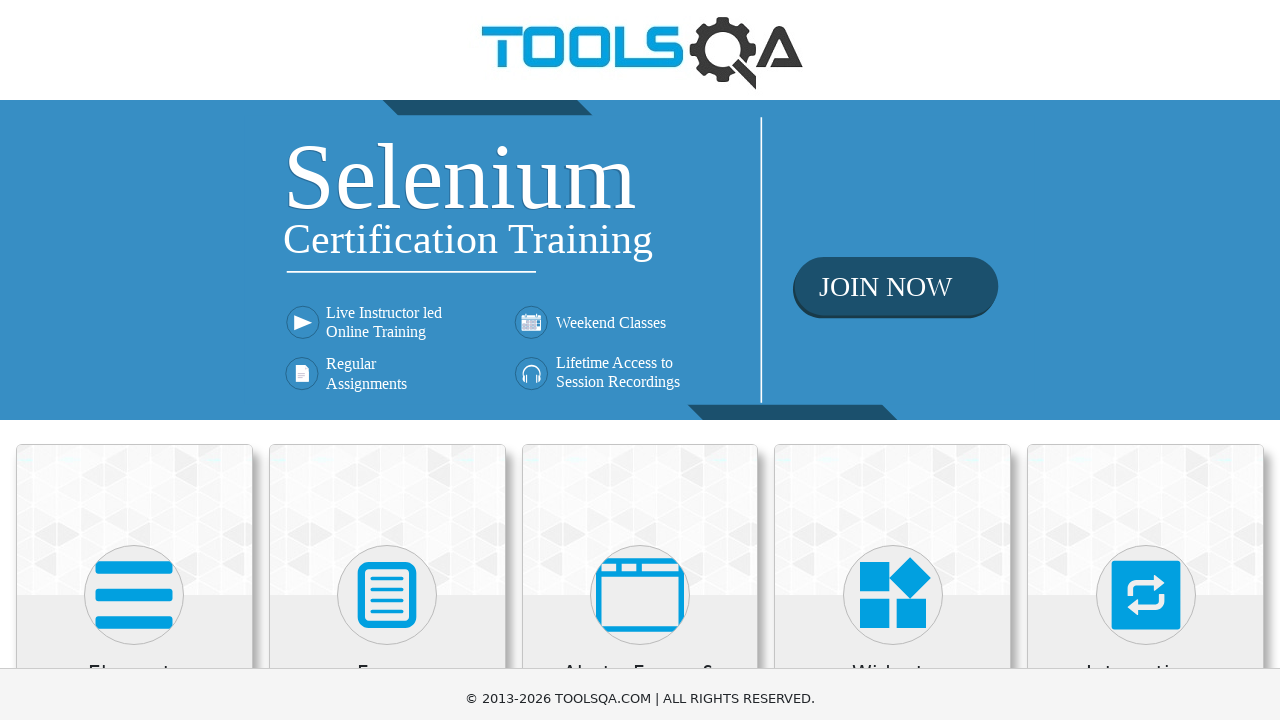

Clicked on Elements card at (134, 145) on xpath=//*[name()='path' and contains(@d,'M16 132h41')]
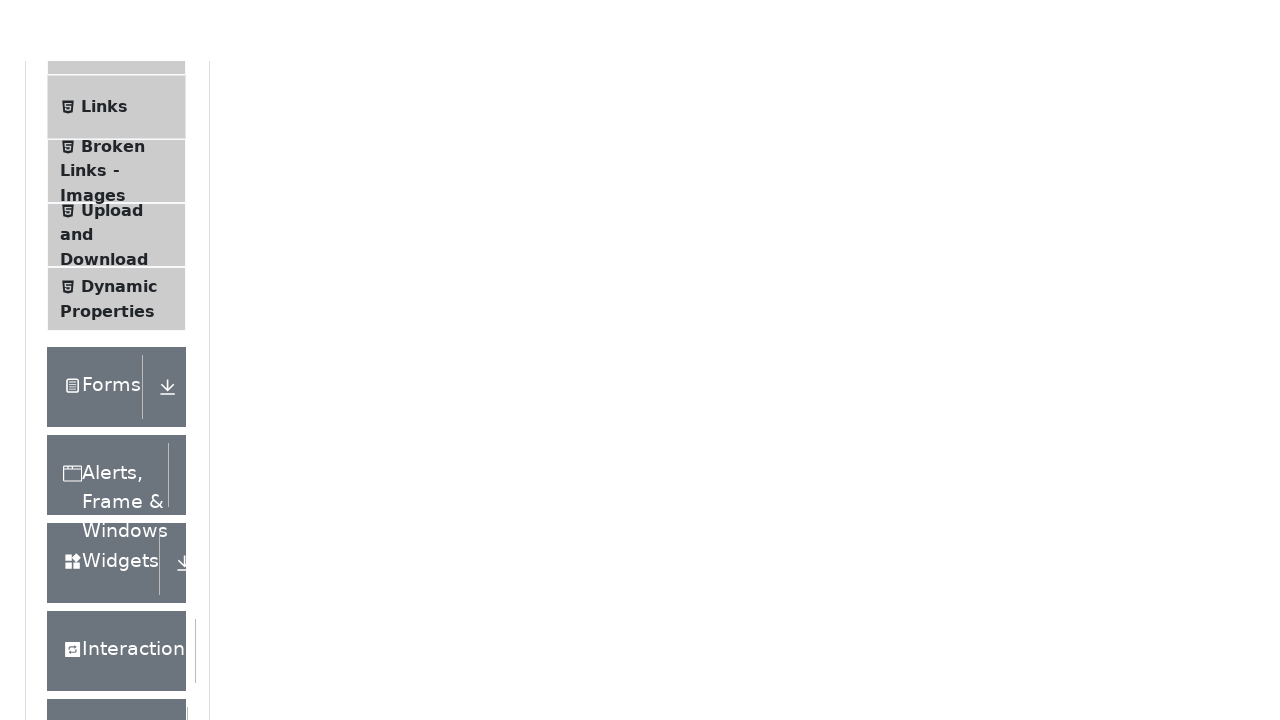

Waited 300ms for element list to expand
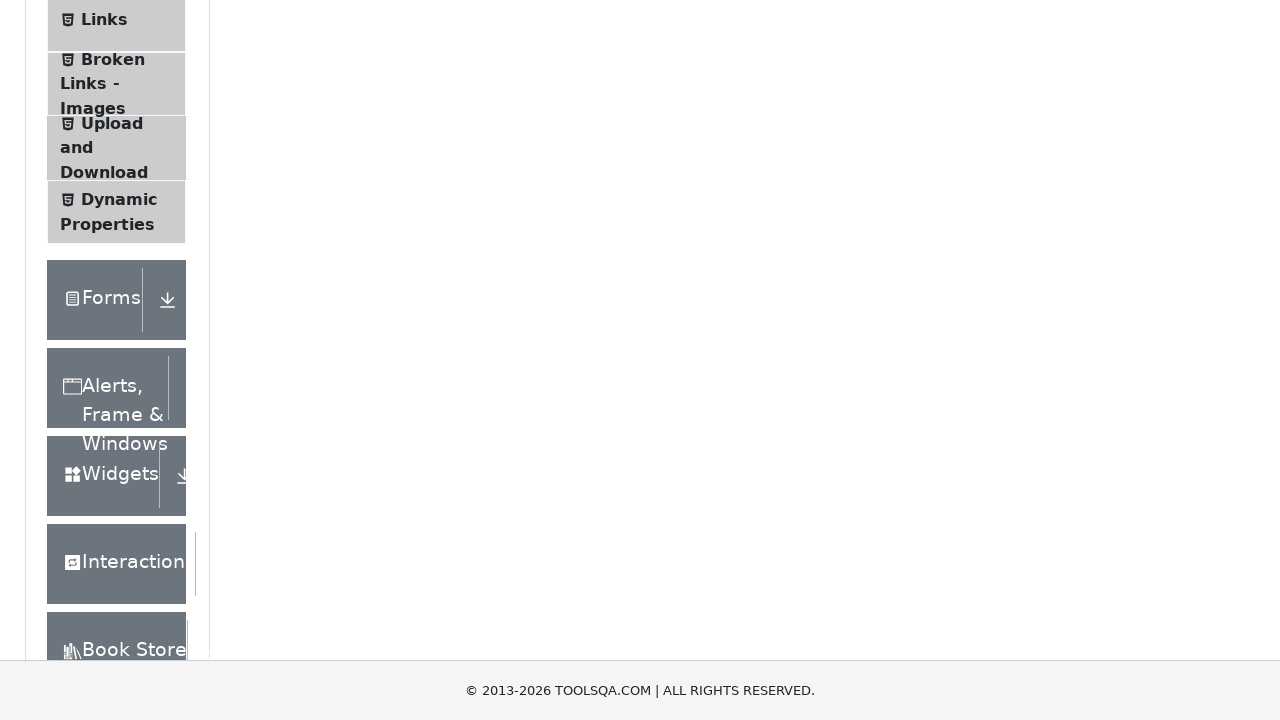

Clicked on Web Tables menu item at (100, 348) on div.element-list.collapse.show li#item-3 span.text
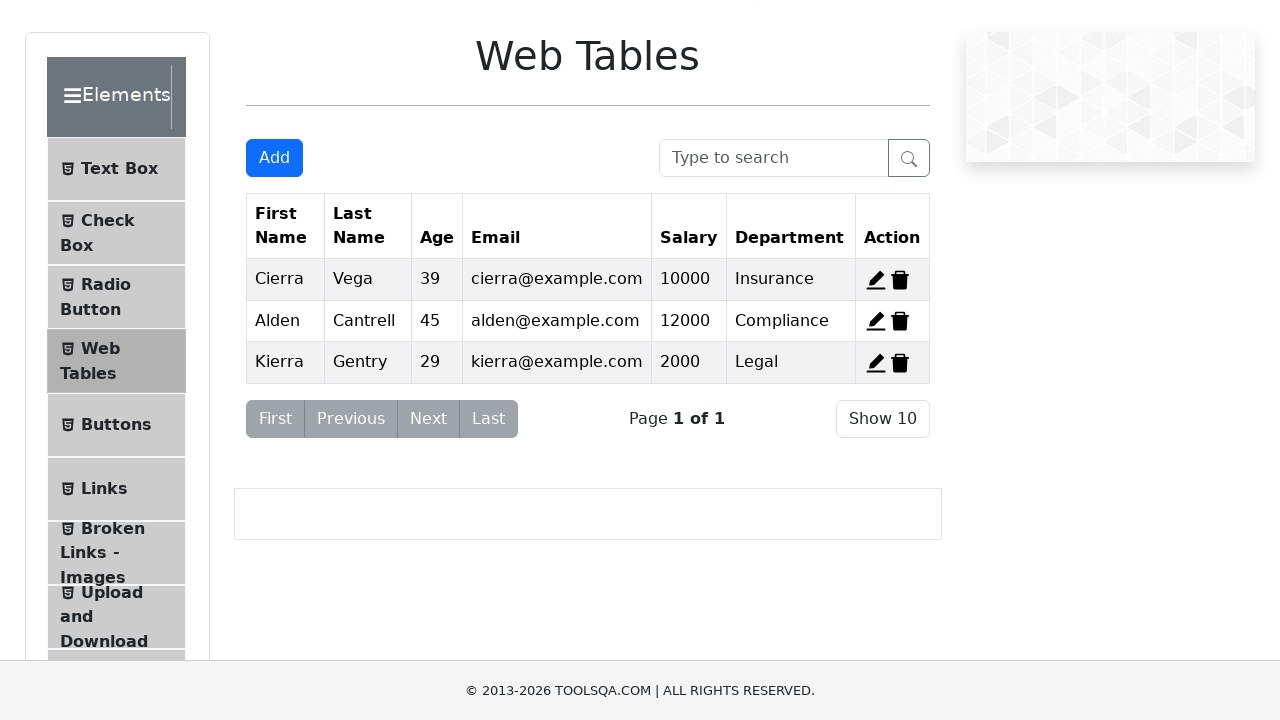

Clicked Add button to open registration form at (274, 158) on #addNewRecordButton
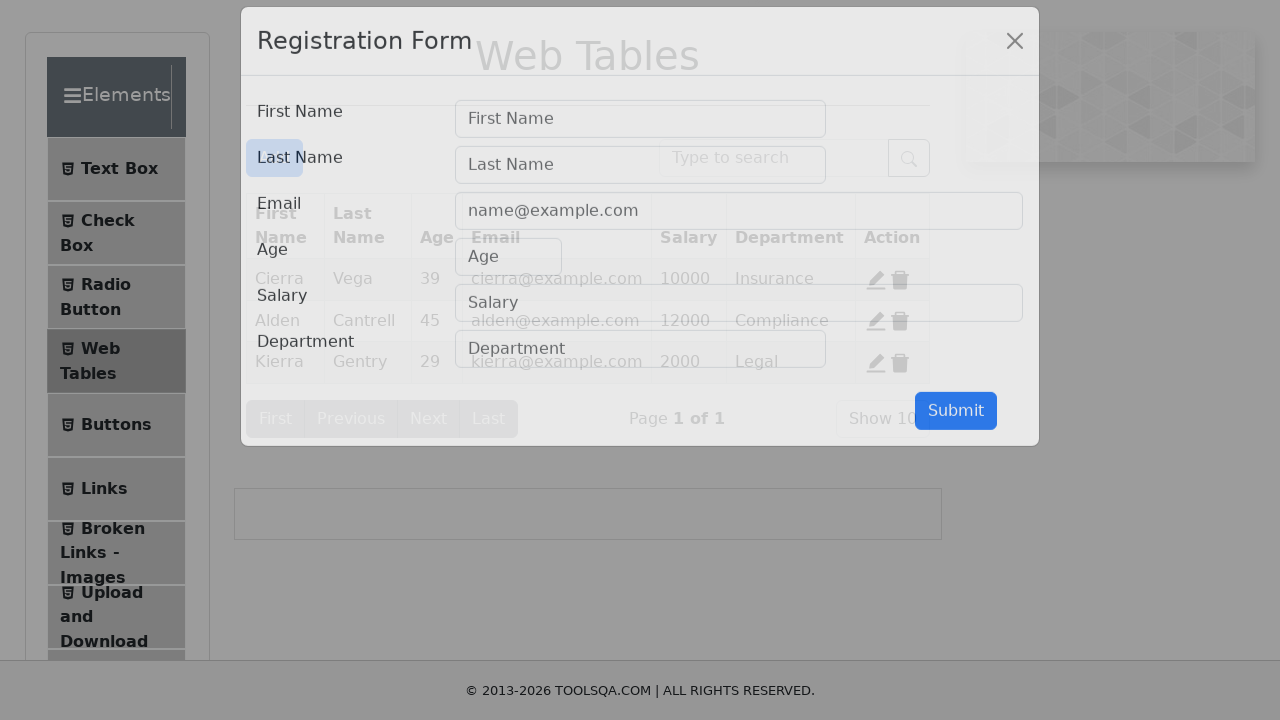

Clicked on first name field at (640, 141) on #firstName
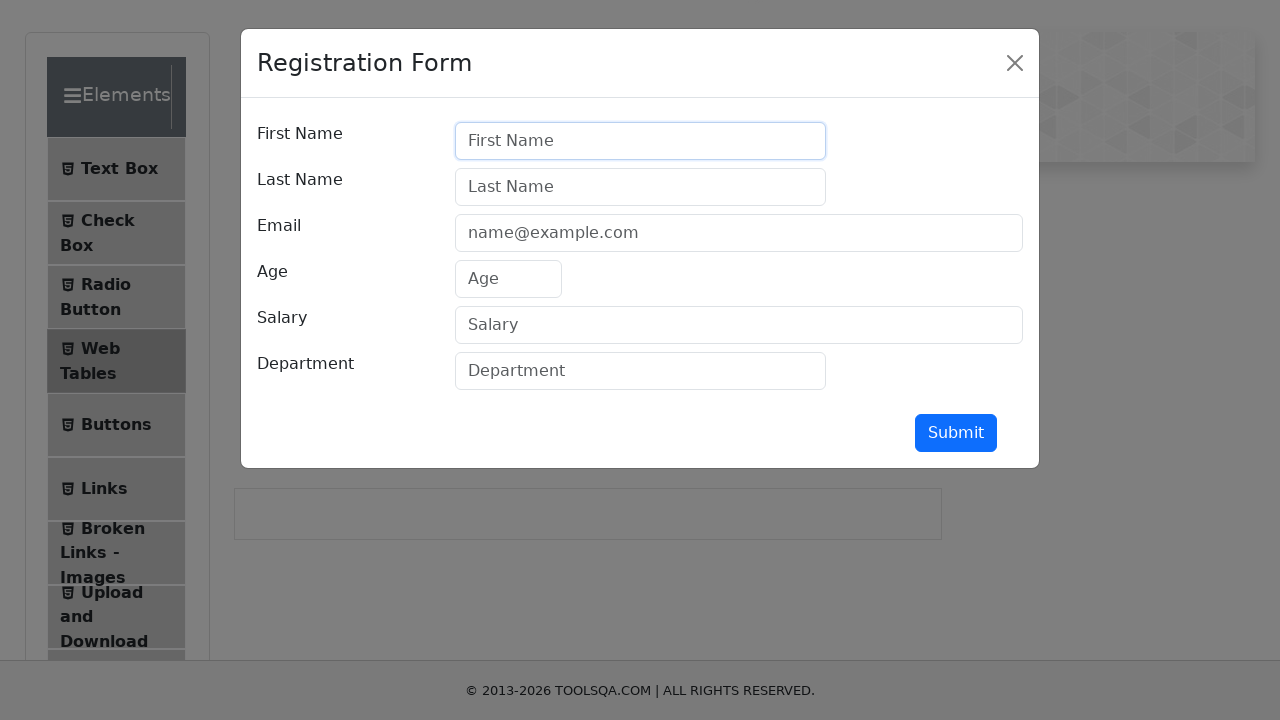

Filled first name field with 'OMER' on #firstName
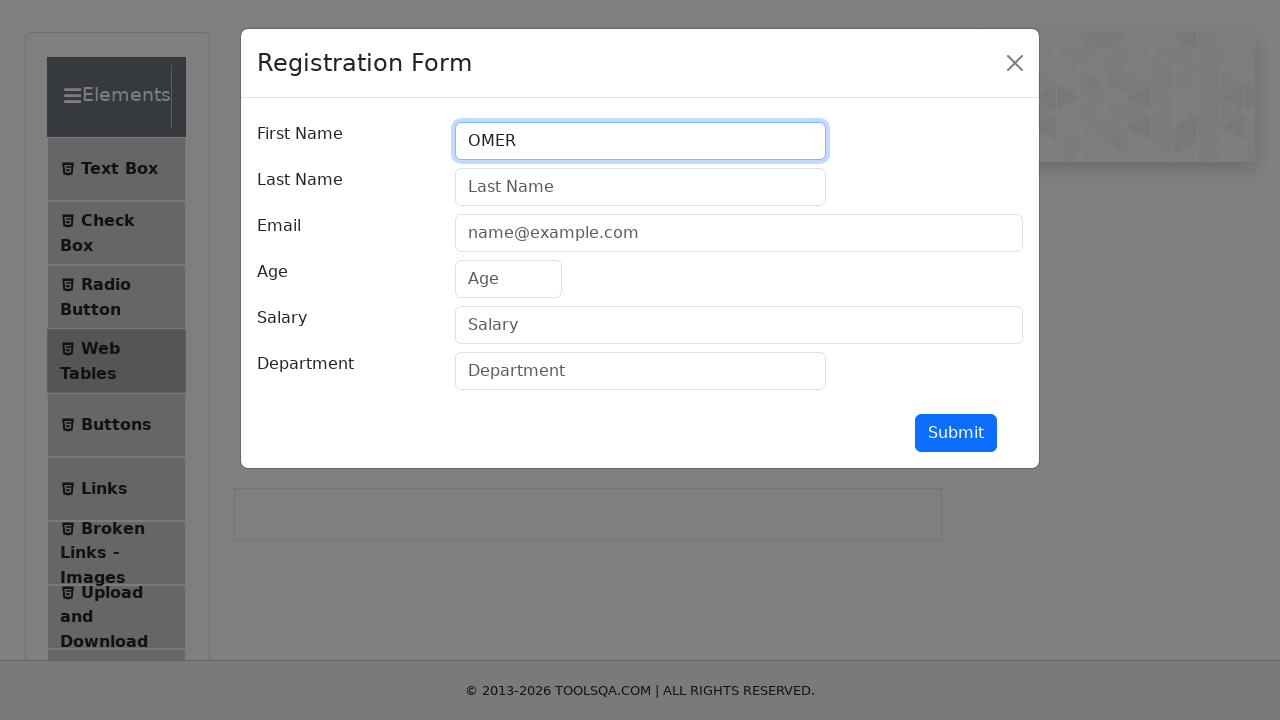

Clicked on last name field at (640, 187) on #lastName
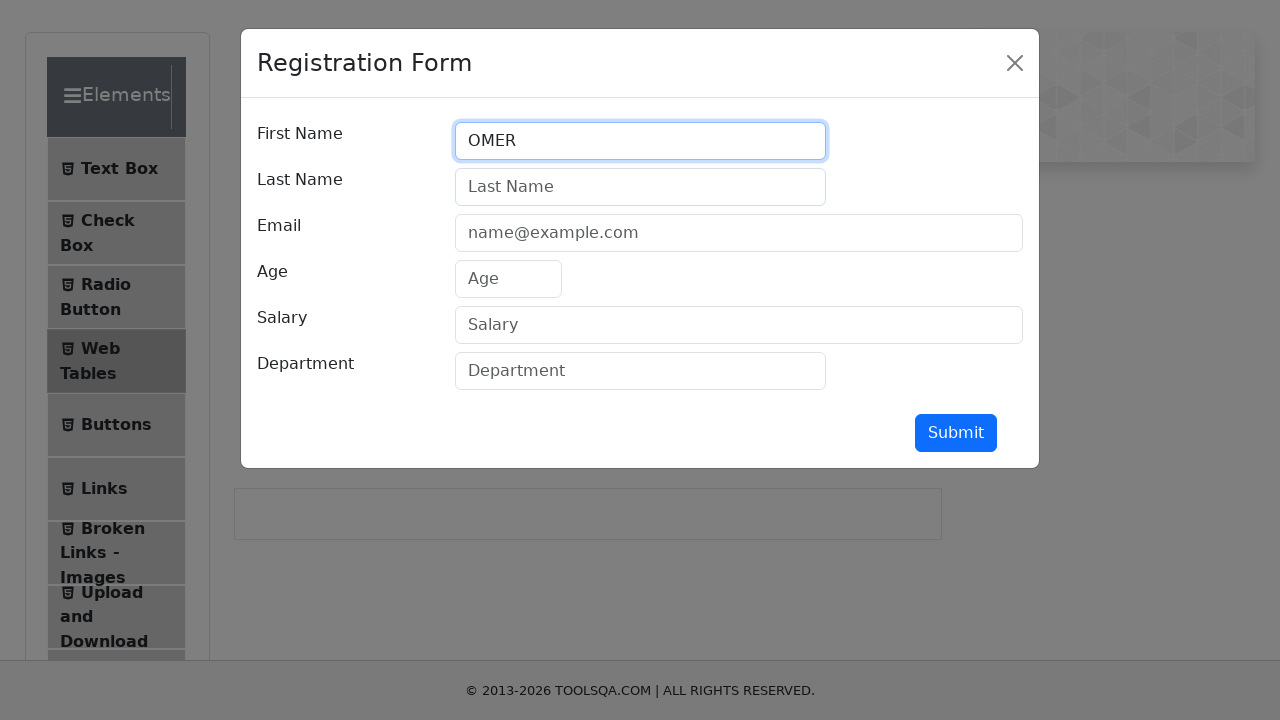

Filled last name field with 'OZ' on #lastName
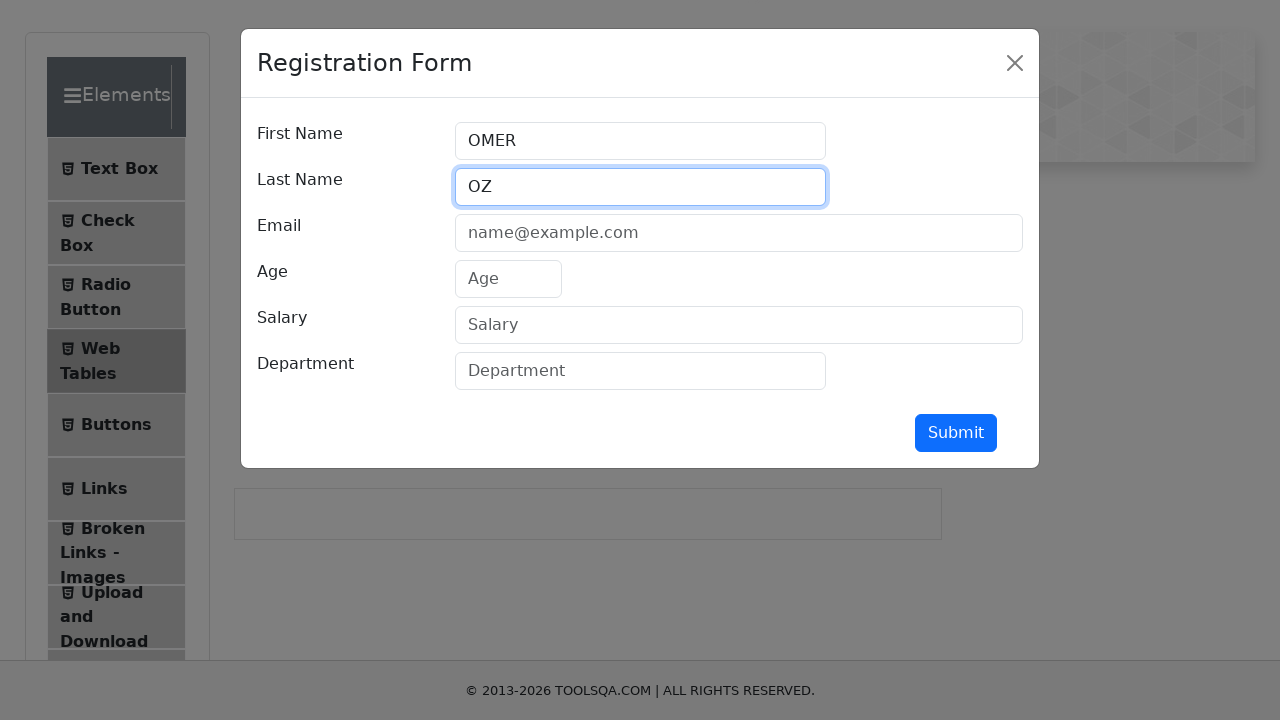

Clicked on email field at (739, 233) on #userEmail
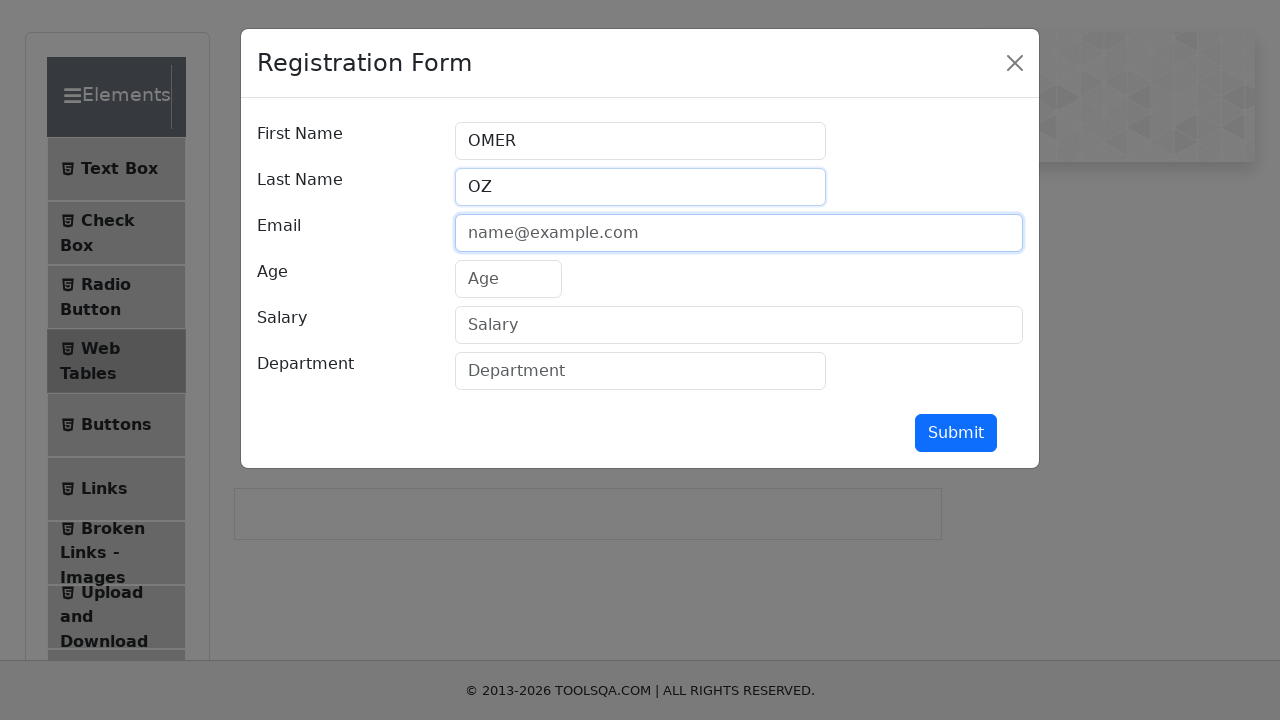

Filled email field with 'omer@gmail.com' on #userEmail
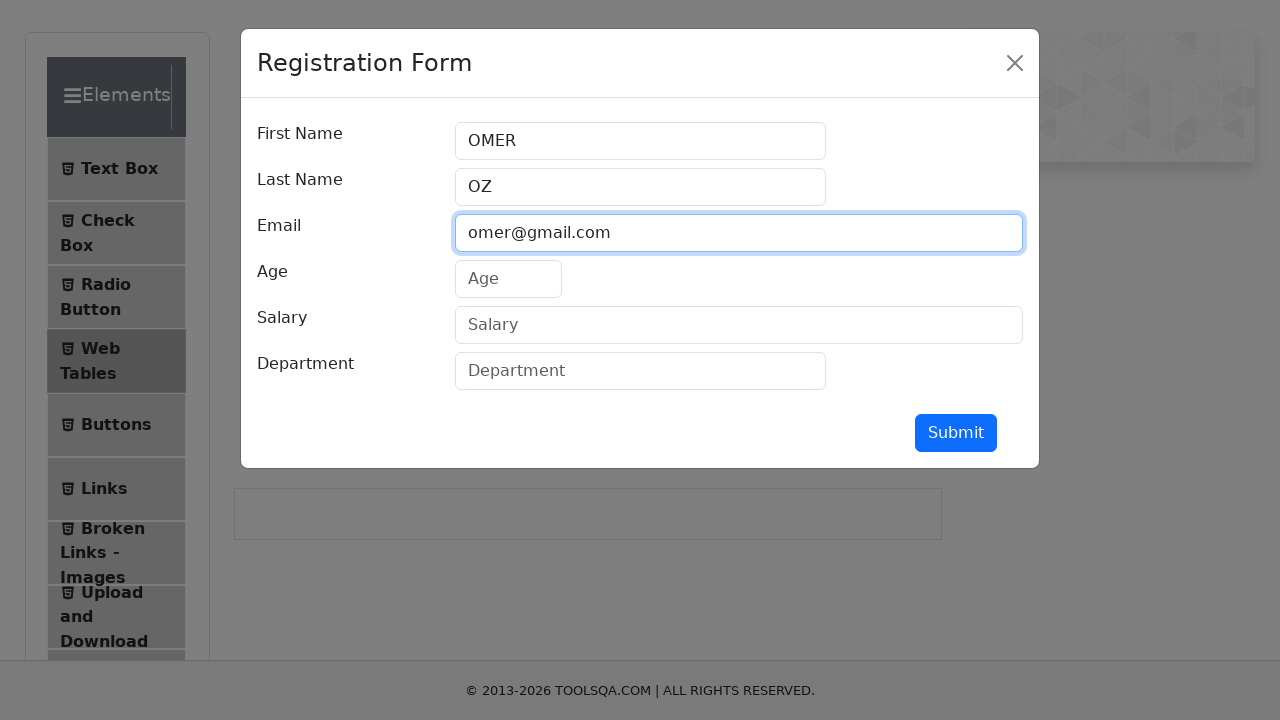

Clicked on age field at (508, 279) on #age
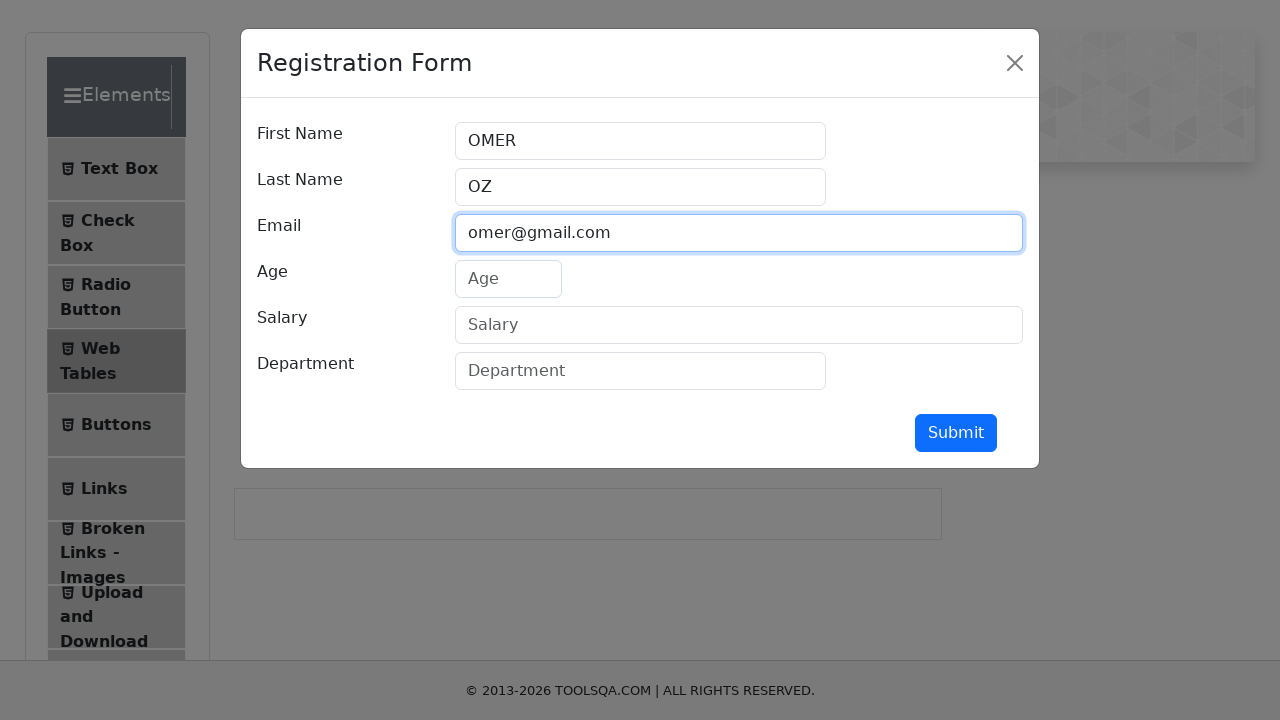

Filled age field with '29' on #age
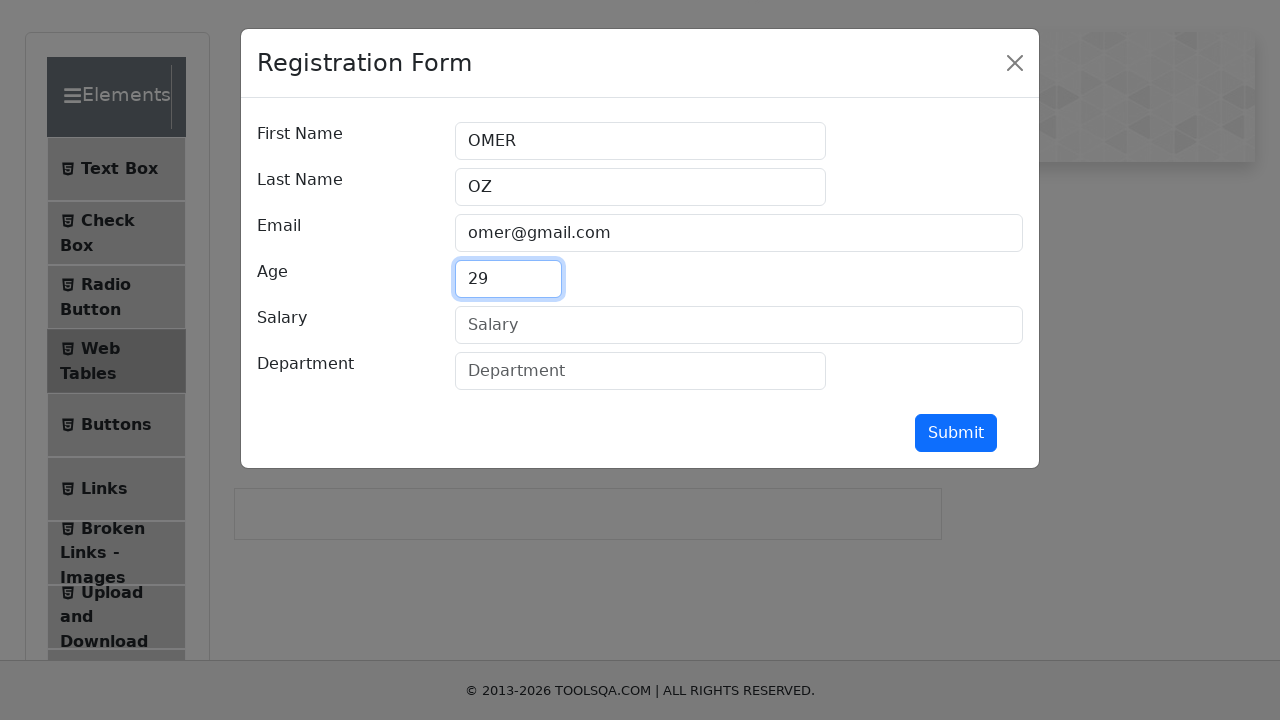

Clicked on salary field at (739, 325) on #salary
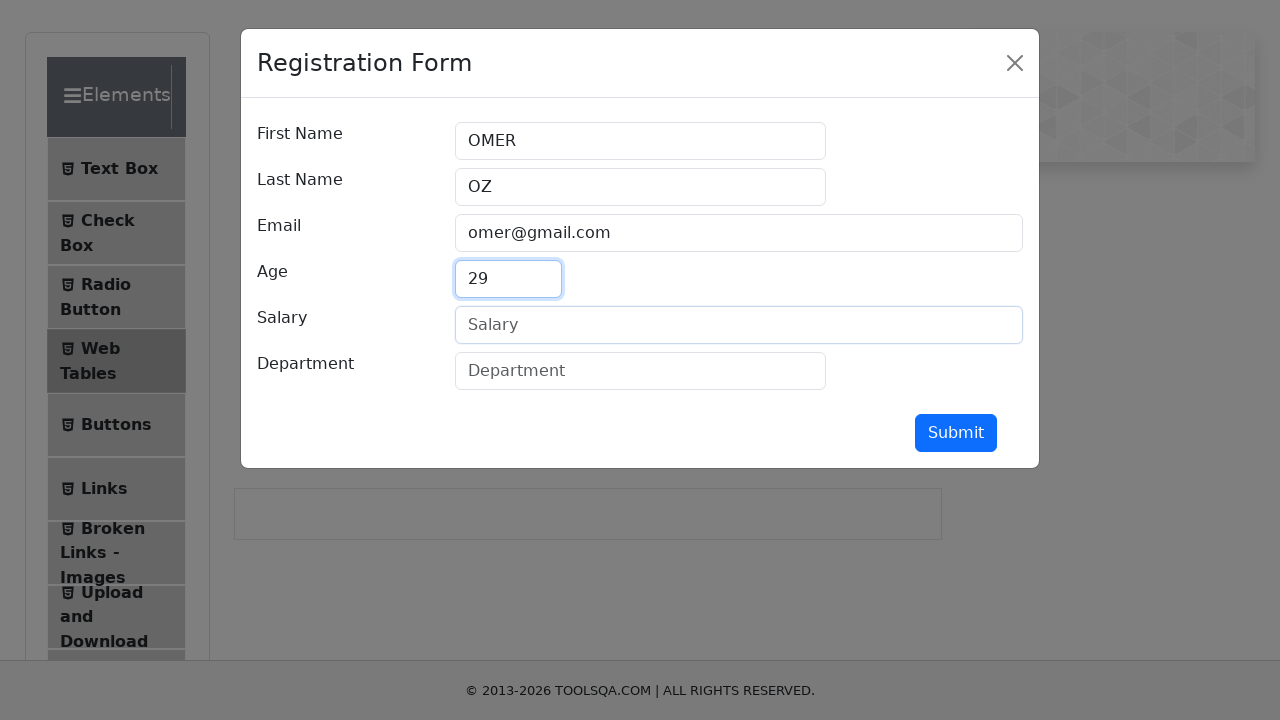

Filled salary field with '45000' on #salary
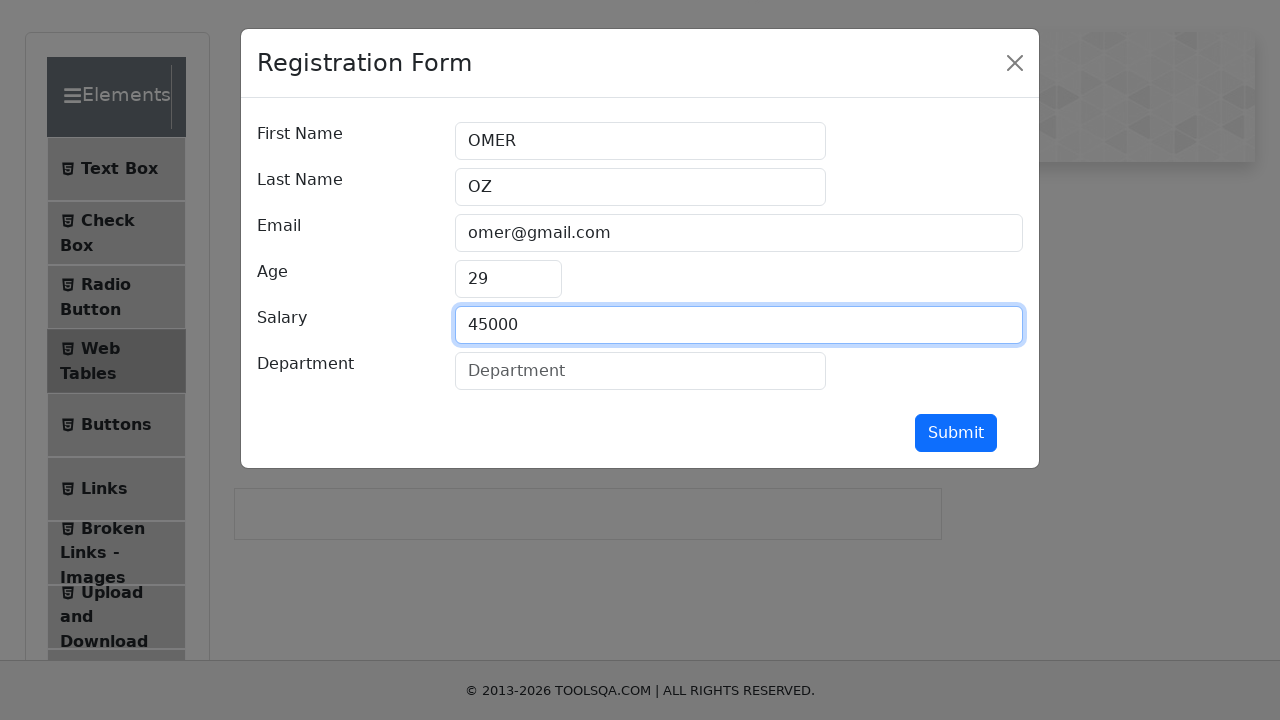

Clicked on department field at (640, 371) on #department
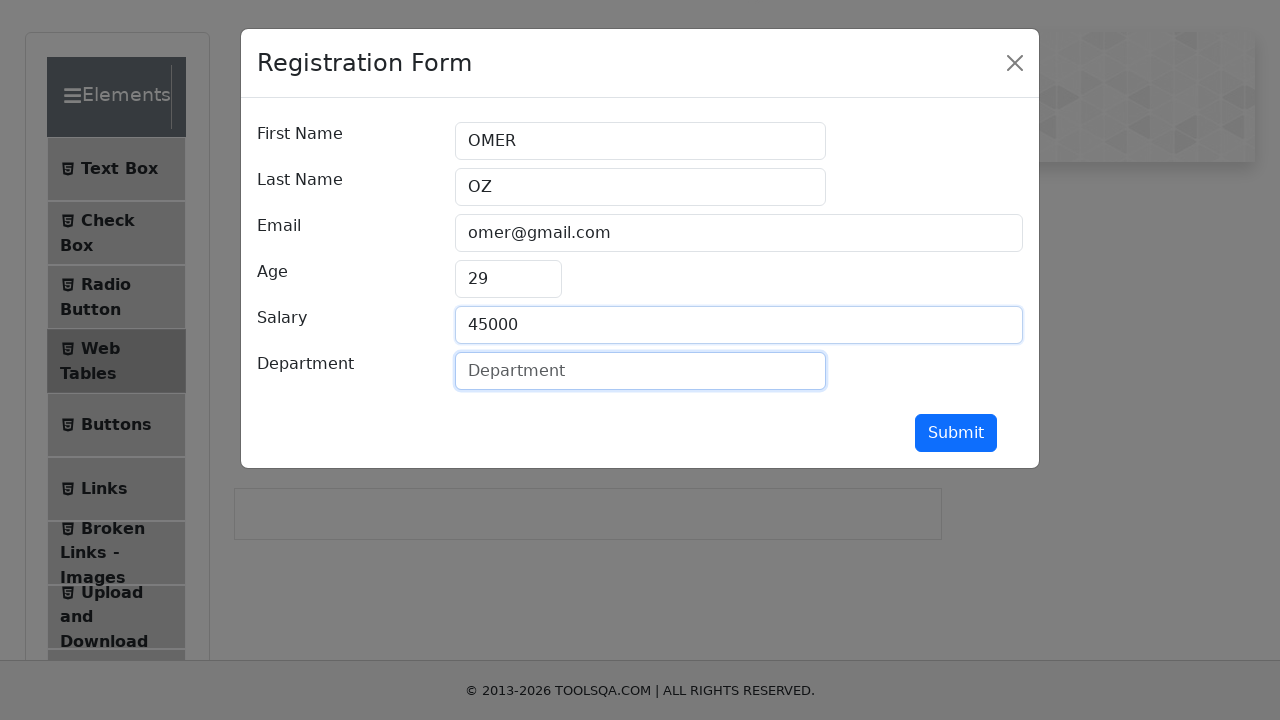

Filled department field with 'QA AUTOMATION TESTER' on #department
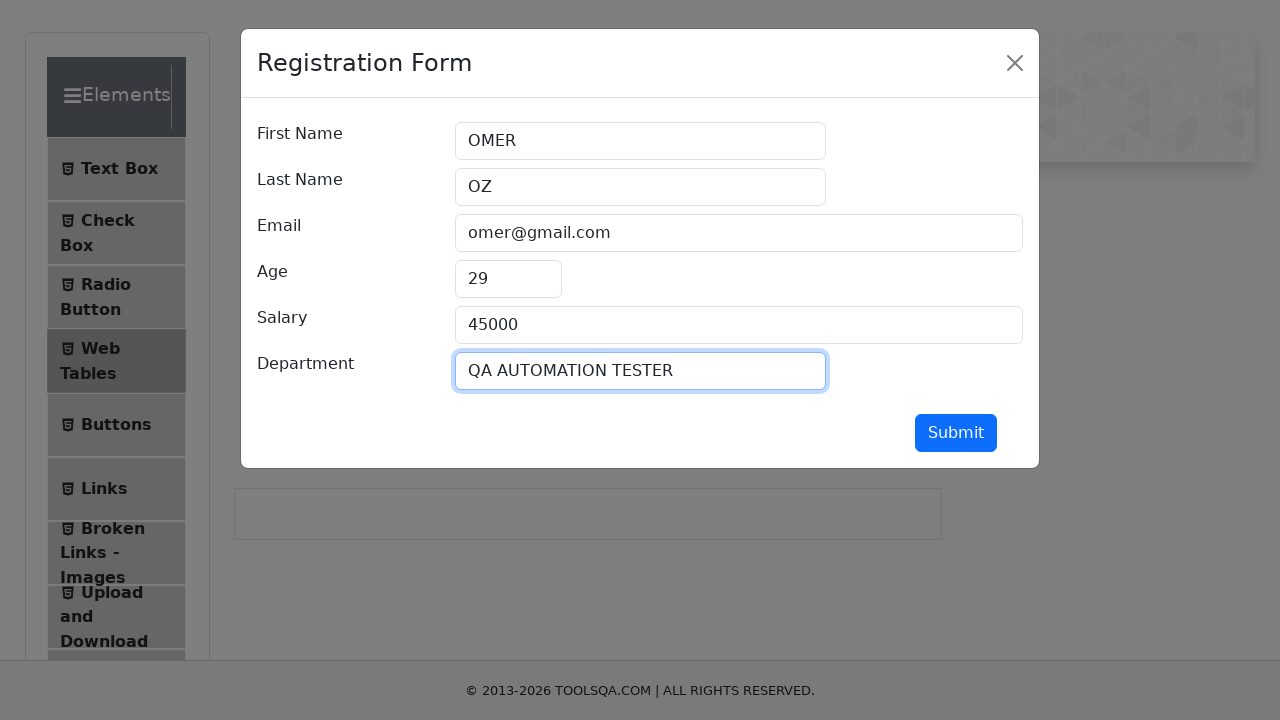

Clicked submit button to save the new record at (956, 433) on #submit
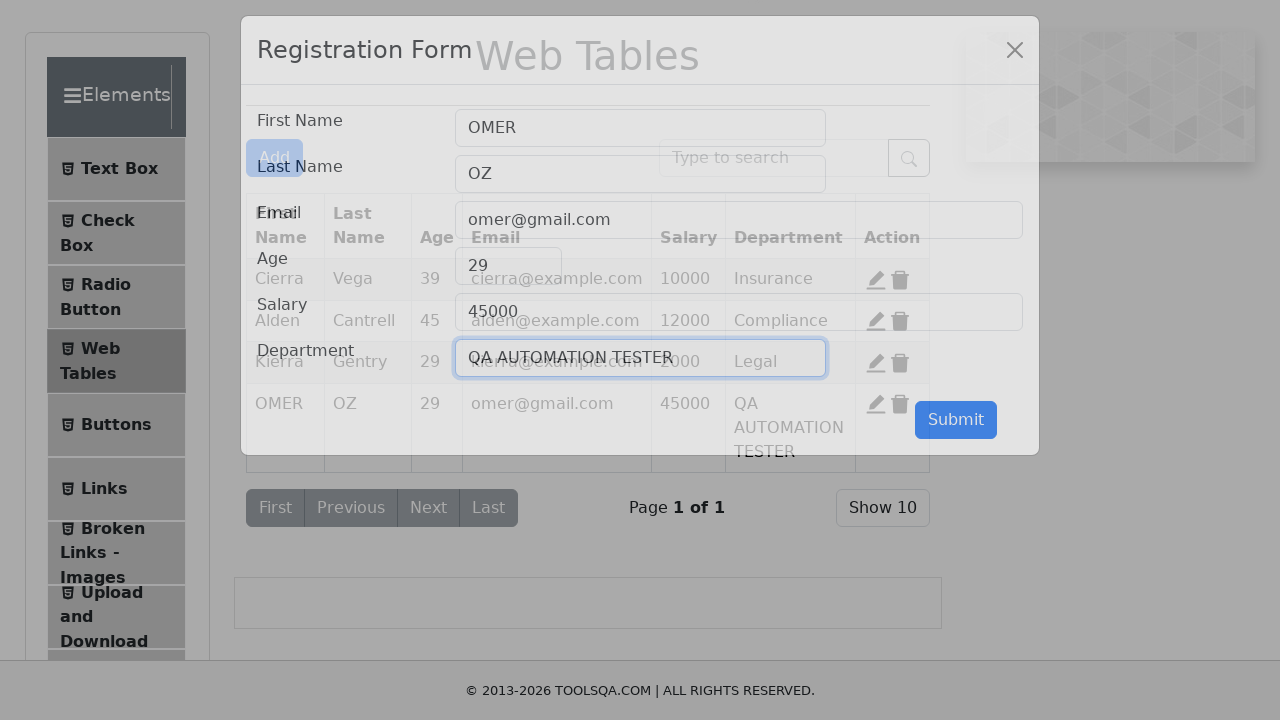

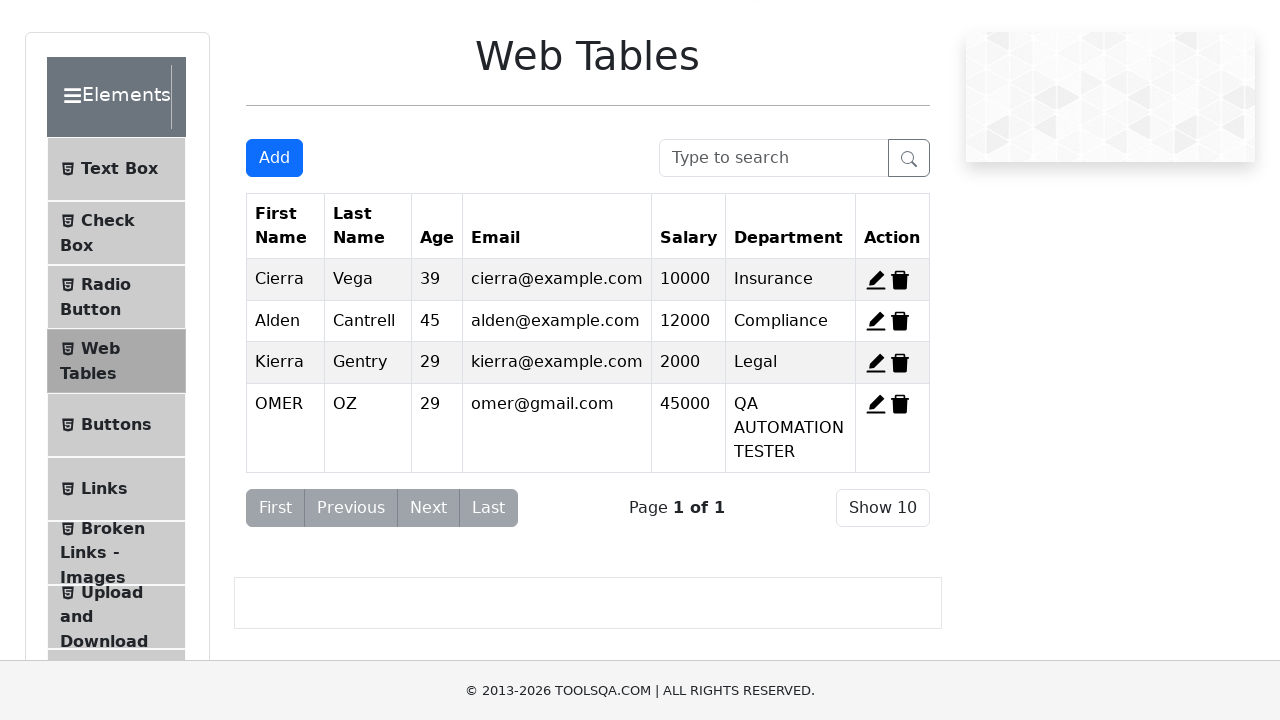